Tests that the browser back button works correctly with routing filters

Starting URL: https://demo.playwright.dev/todomvc

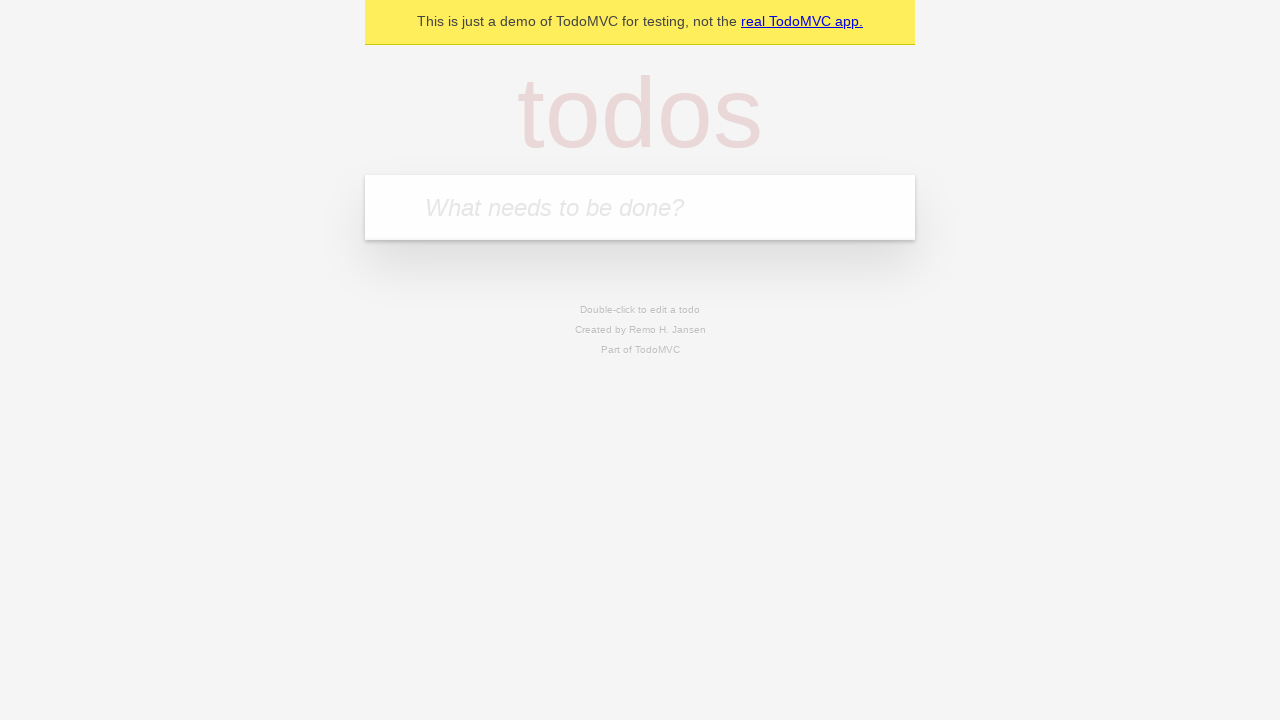

Filled first todo with 'buy some cheese' on internal:attr=[placeholder="What needs to be done?"i]
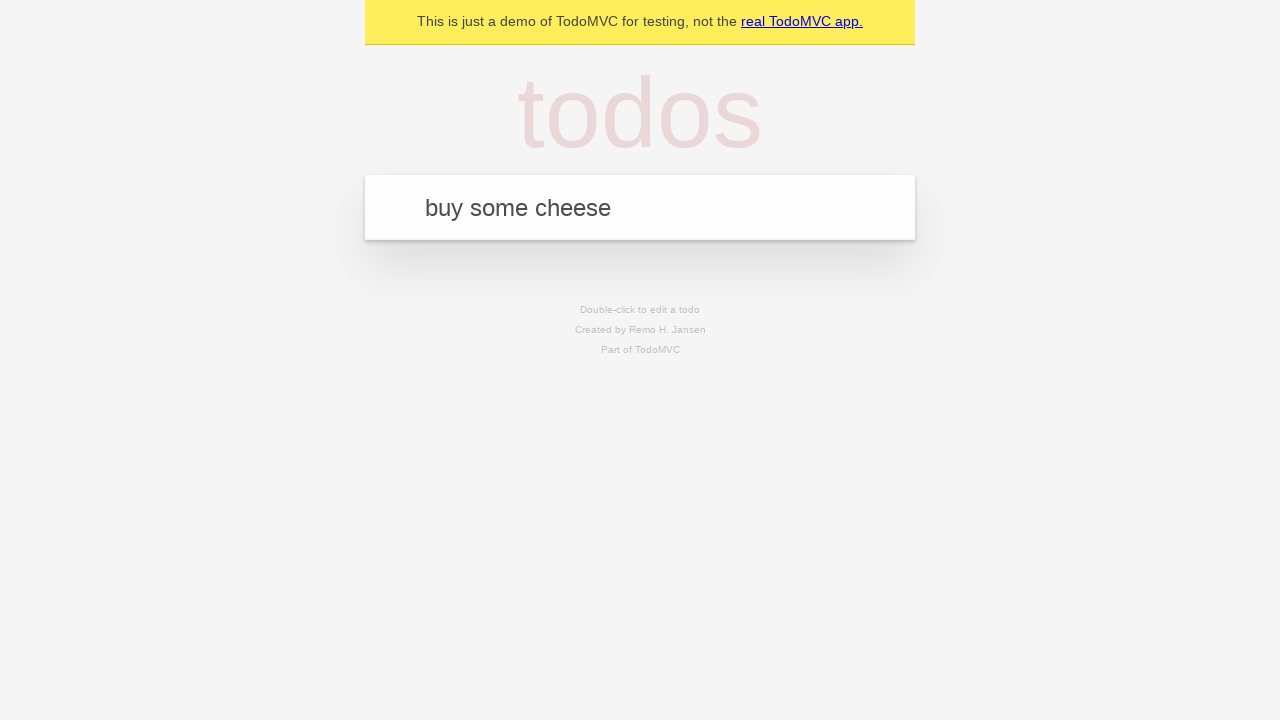

Pressed Enter to add first todo on internal:attr=[placeholder="What needs to be done?"i]
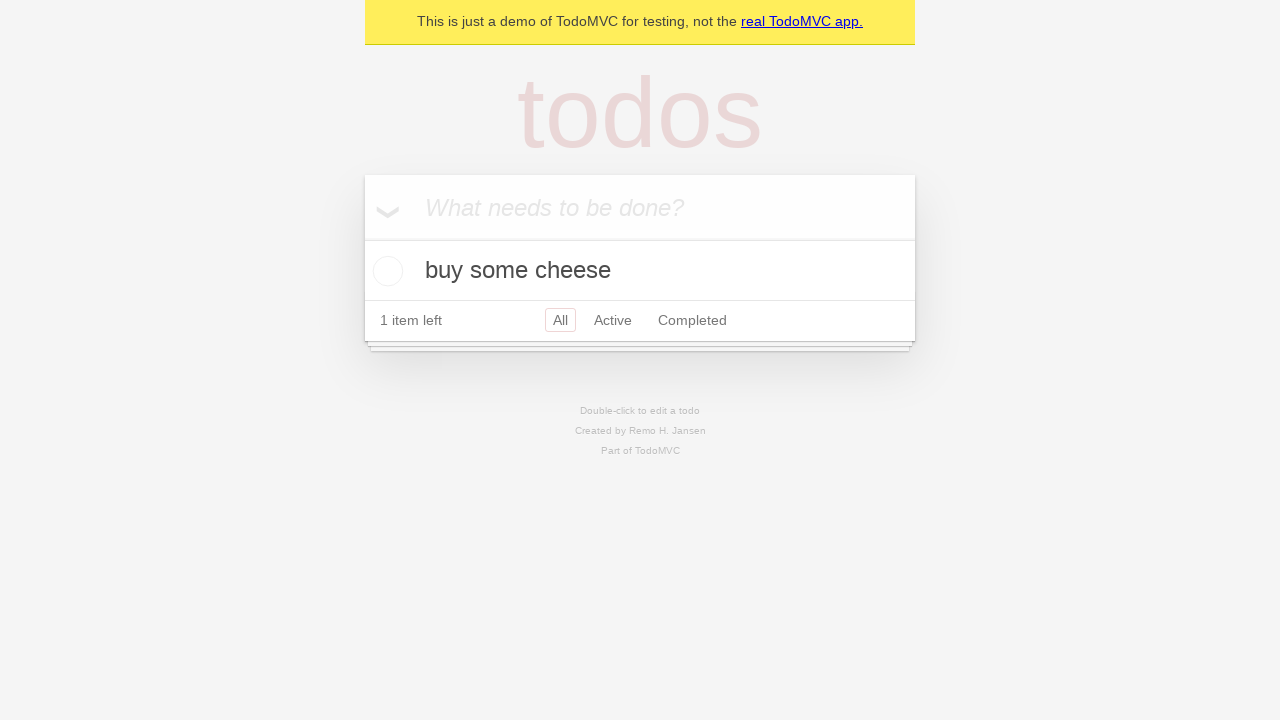

Filled second todo with 'feed the cat' on internal:attr=[placeholder="What needs to be done?"i]
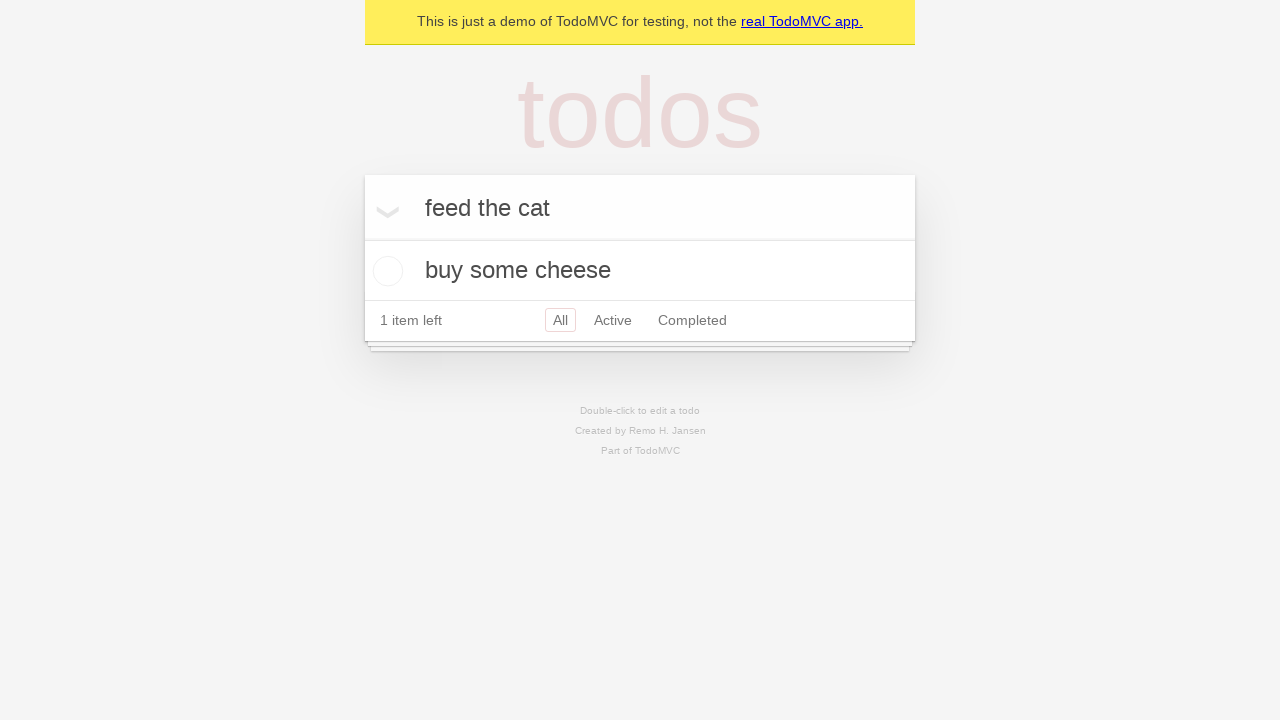

Pressed Enter to add second todo on internal:attr=[placeholder="What needs to be done?"i]
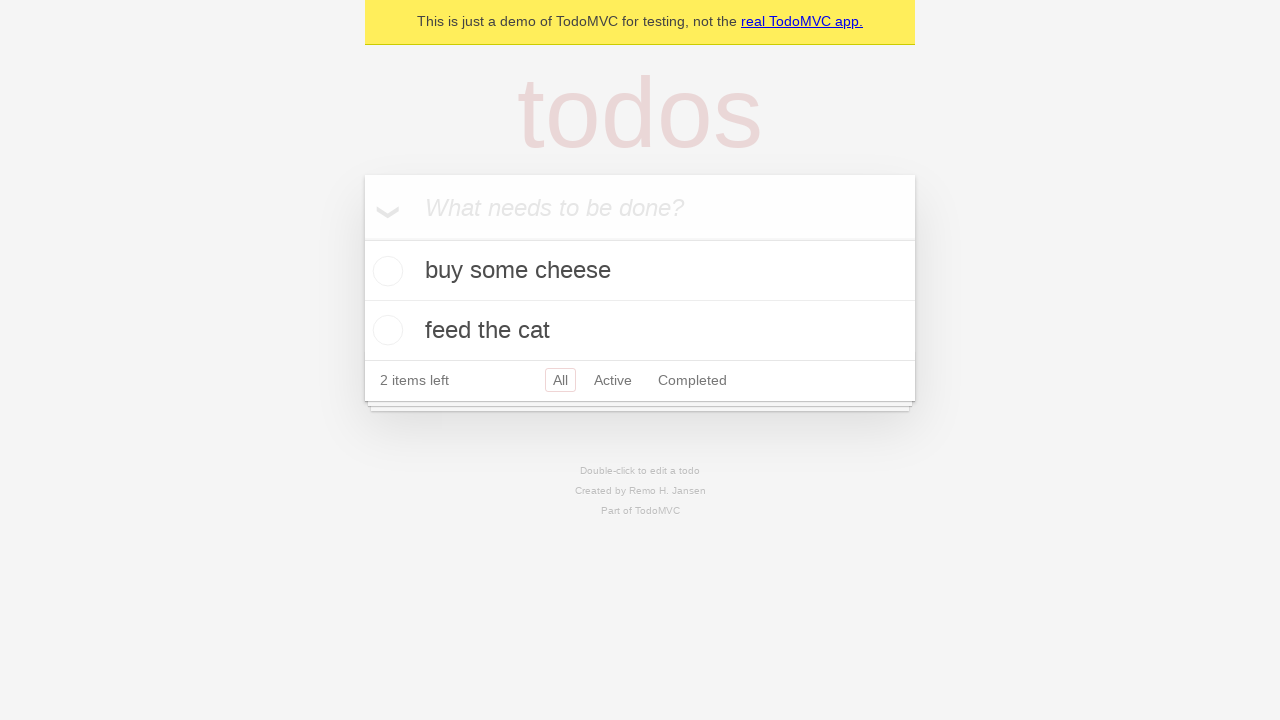

Filled third todo with 'book a doctors appointment' on internal:attr=[placeholder="What needs to be done?"i]
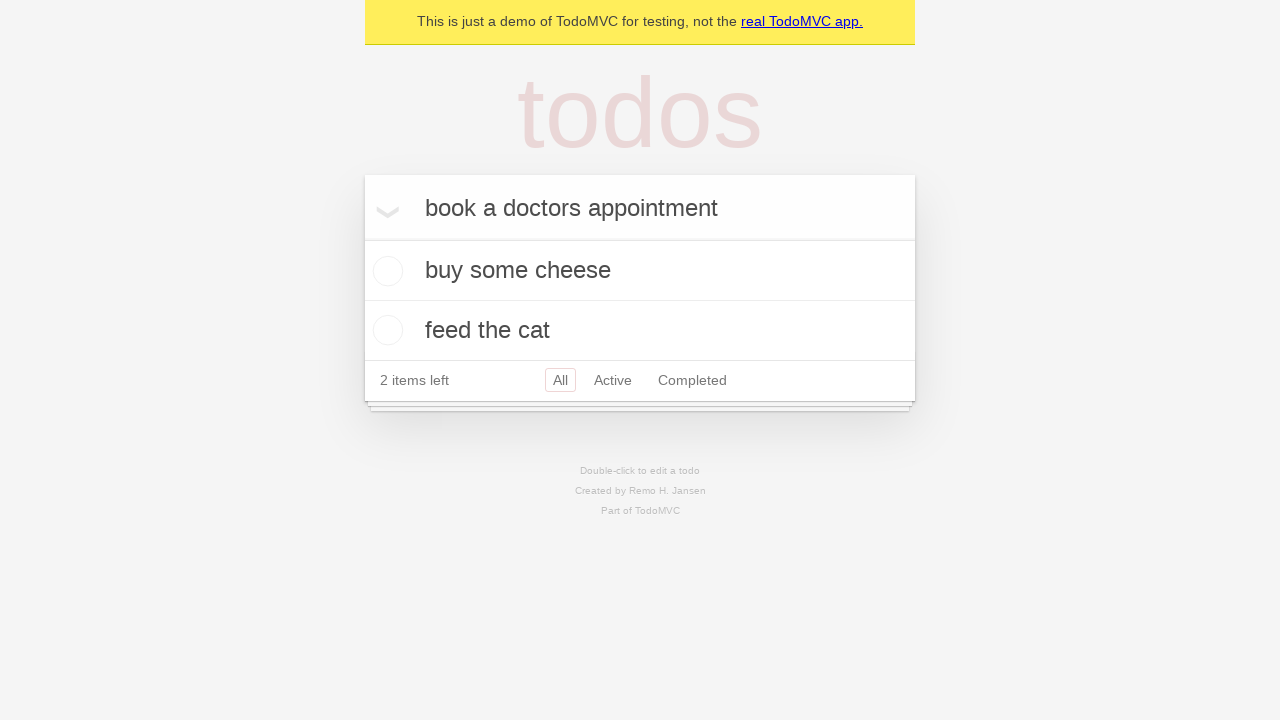

Pressed Enter to add third todo on internal:attr=[placeholder="What needs to be done?"i]
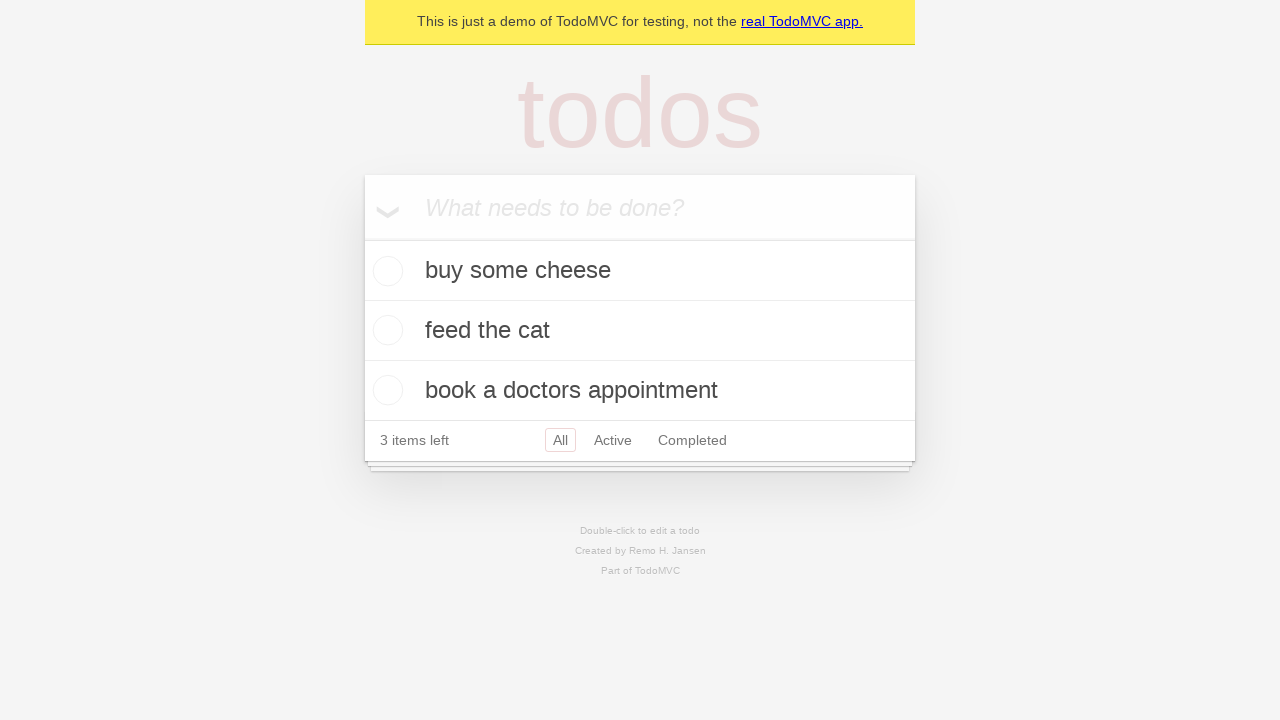

Checked the second todo item at (385, 330) on internal:testid=[data-testid="todo-item"s] >> nth=1 >> internal:role=checkbox
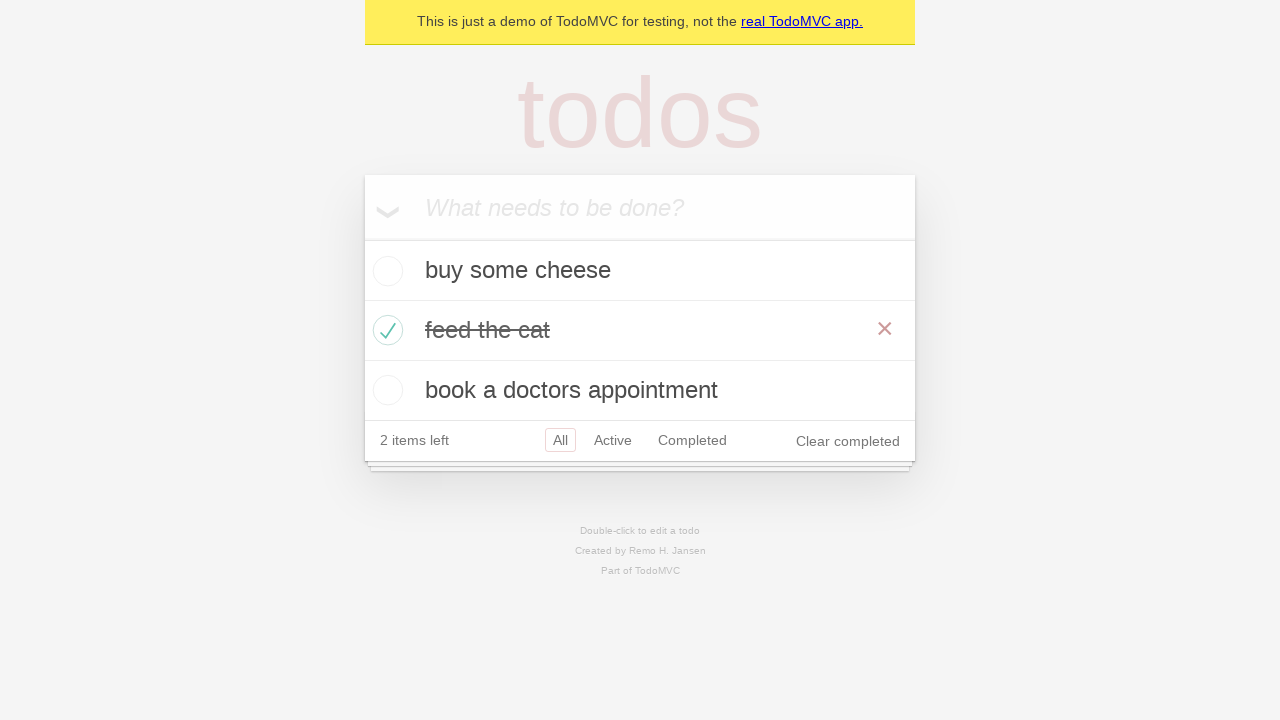

Clicked 'All' filter at (560, 440) on internal:role=link[name="All"i]
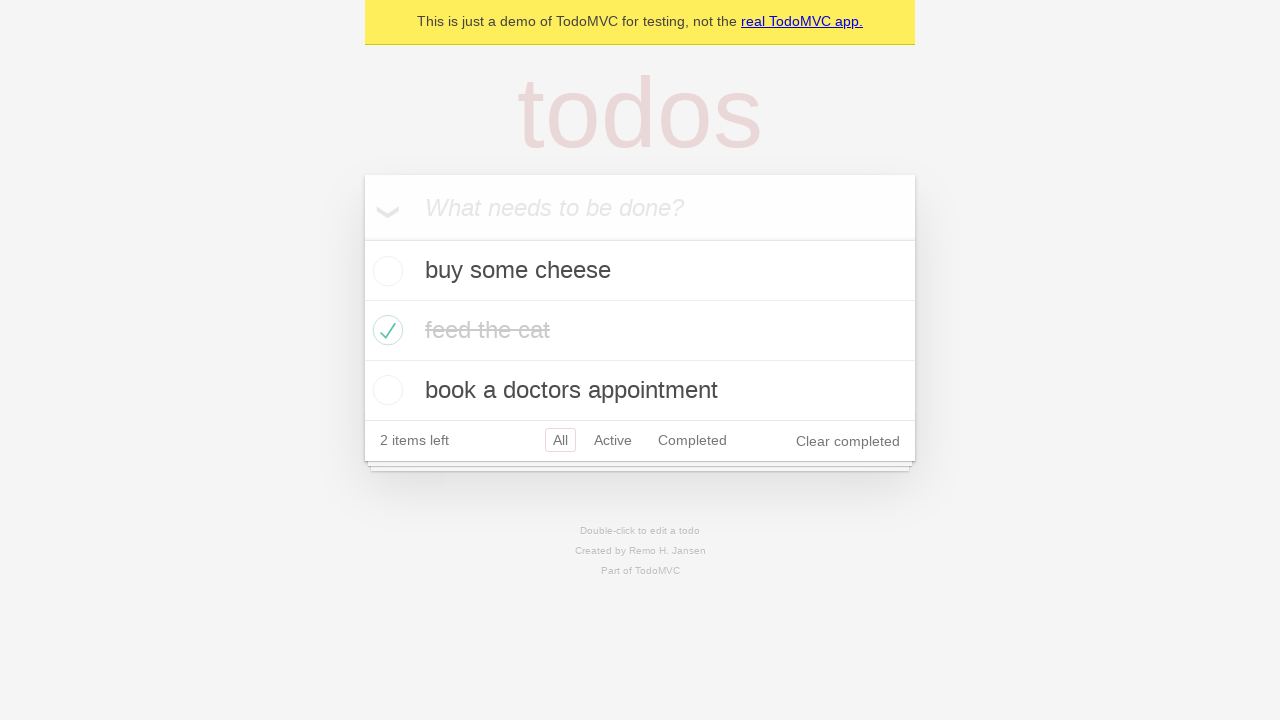

Clicked 'Active' filter at (613, 440) on internal:role=link[name="Active"i]
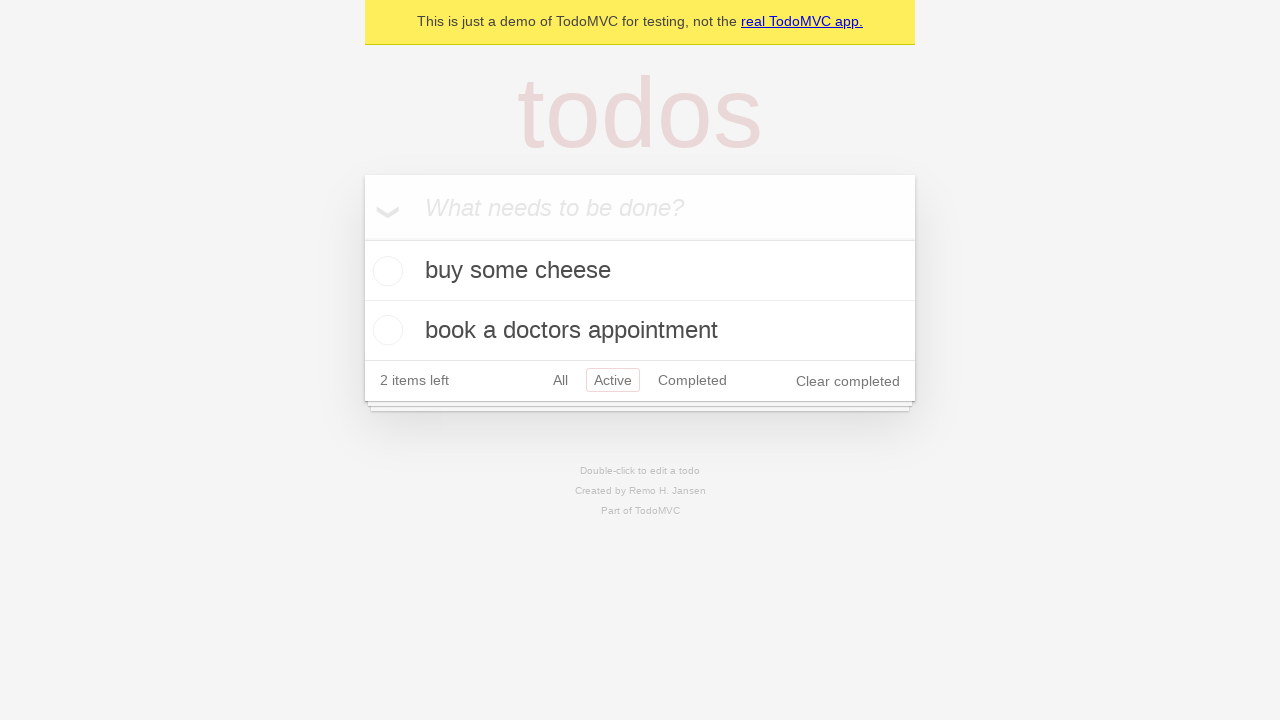

Clicked 'Completed' filter at (692, 380) on internal:role=link[name="Completed"i]
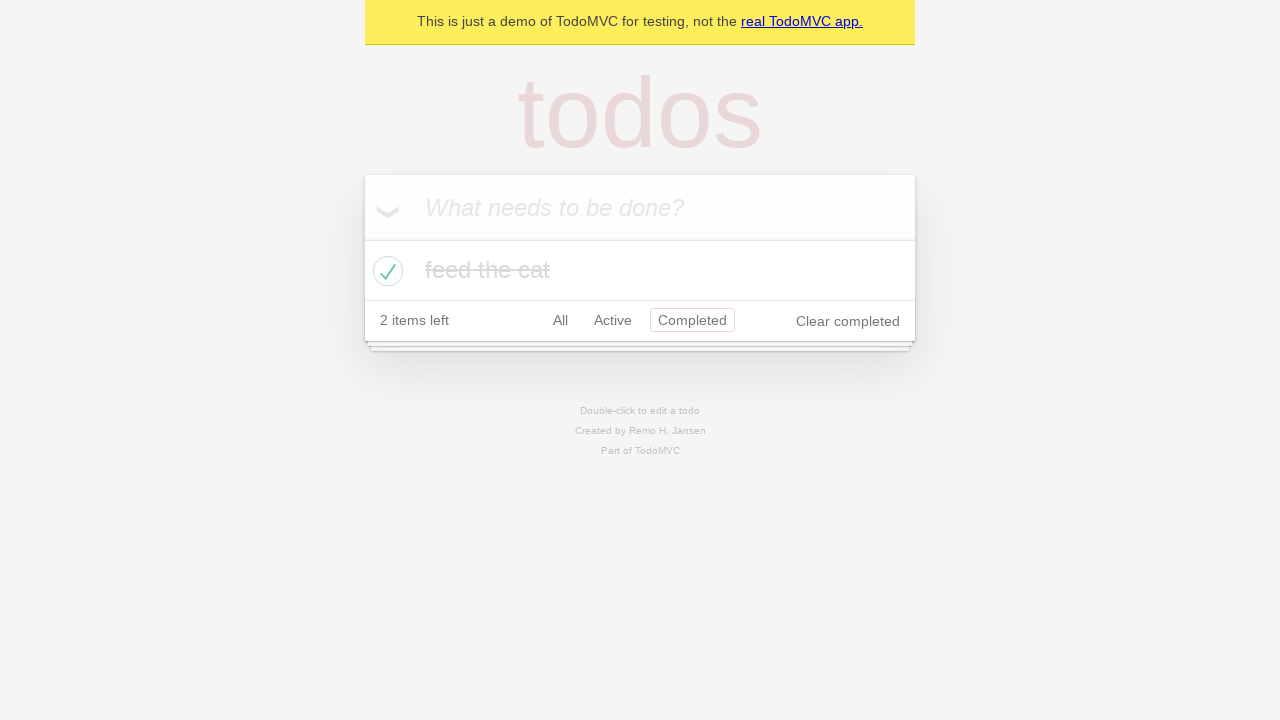

Clicked browser back button from Completed filter
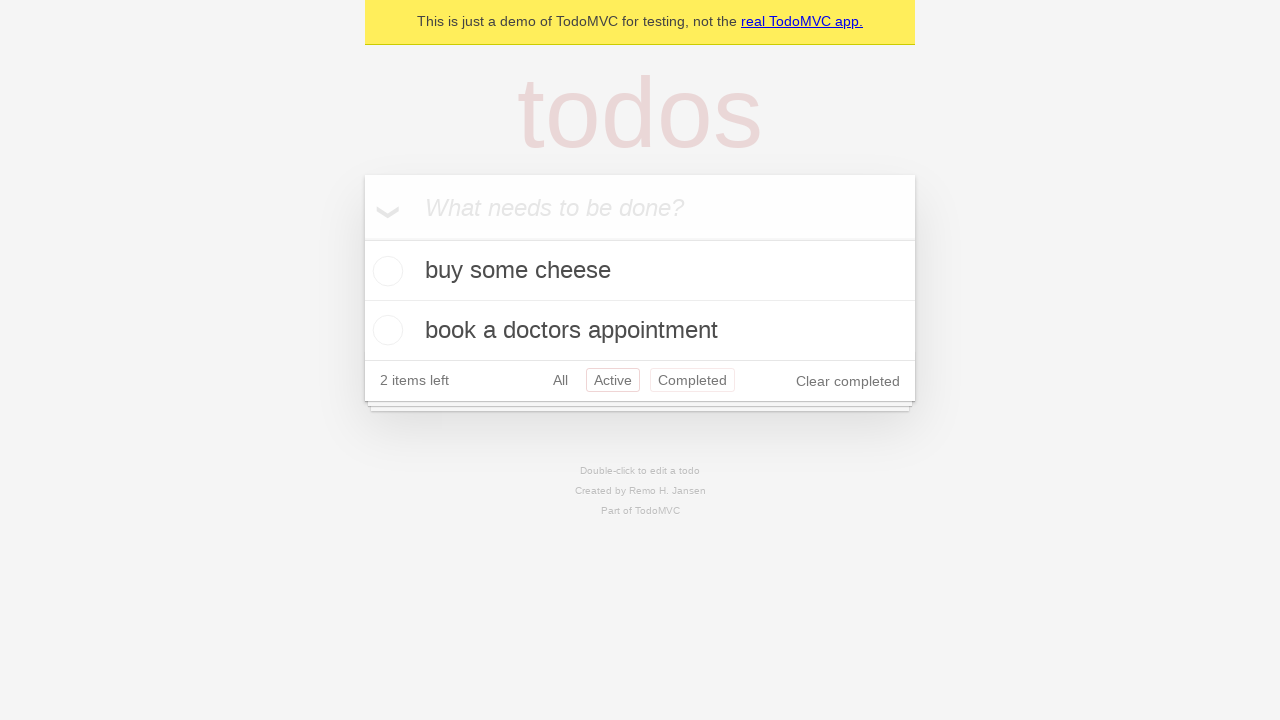

Clicked browser back button from Active filter
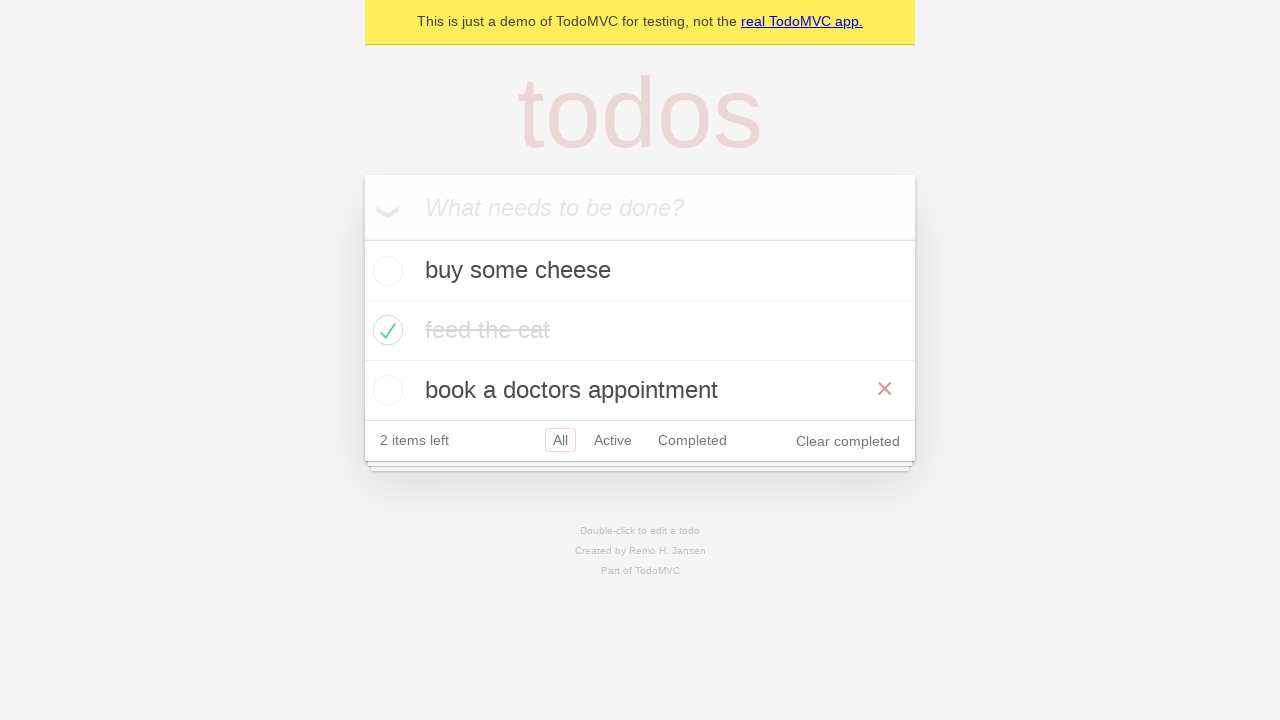

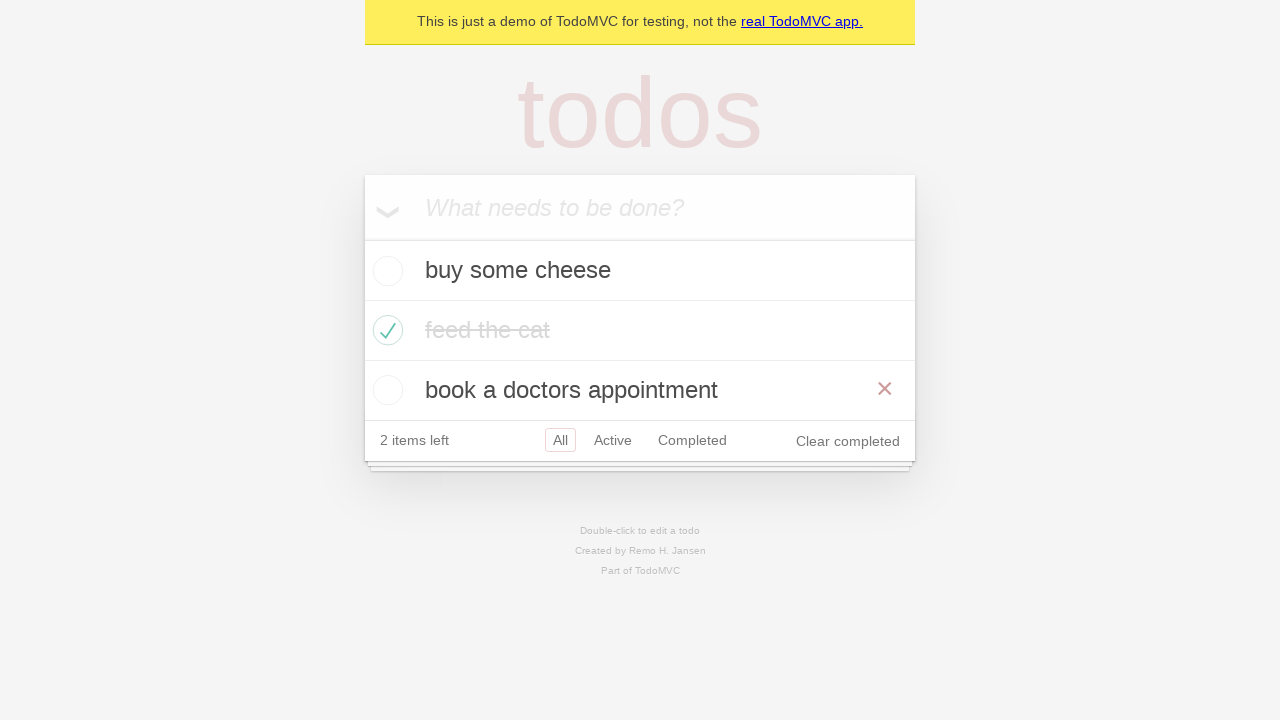